Tests the status codes page by clicking on each status code link (200, 301, 404, 500) and verifying the corresponding message is displayed on the resulting page.

Starting URL: https://the-internet.herokuapp.com/status_codes

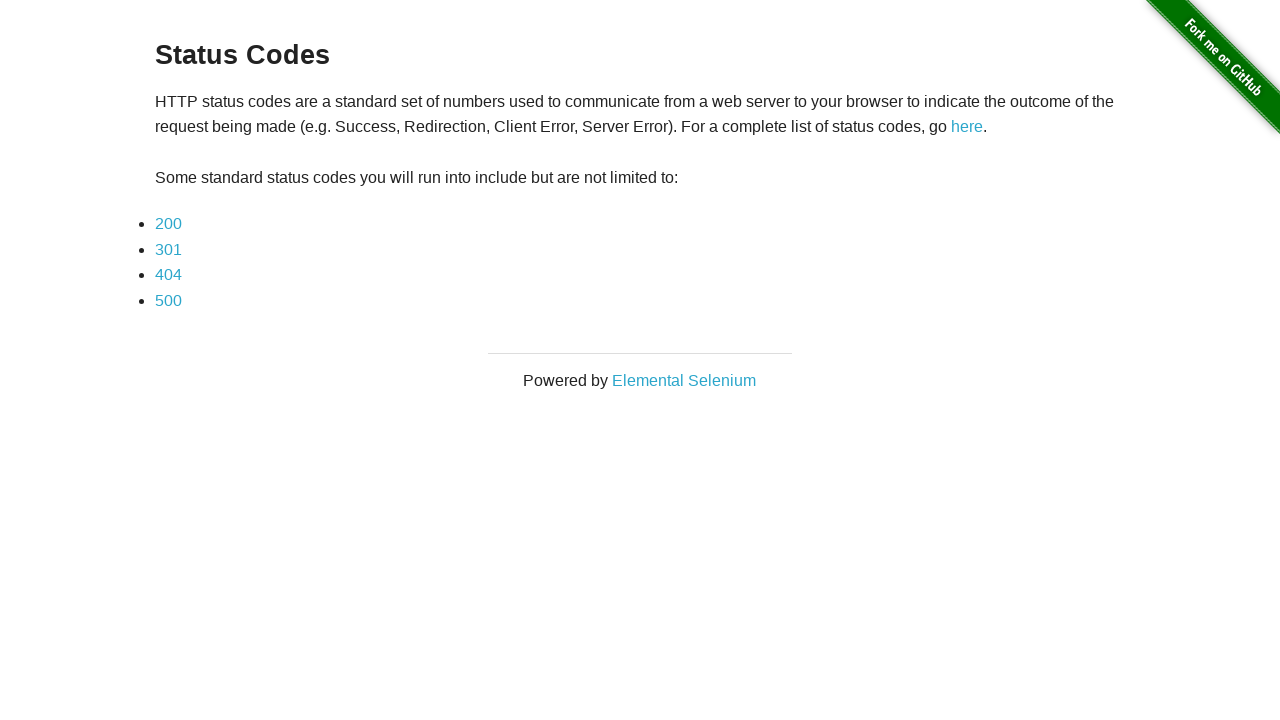

Clicked on status code 200 link at (168, 224) on //*[text()='200']
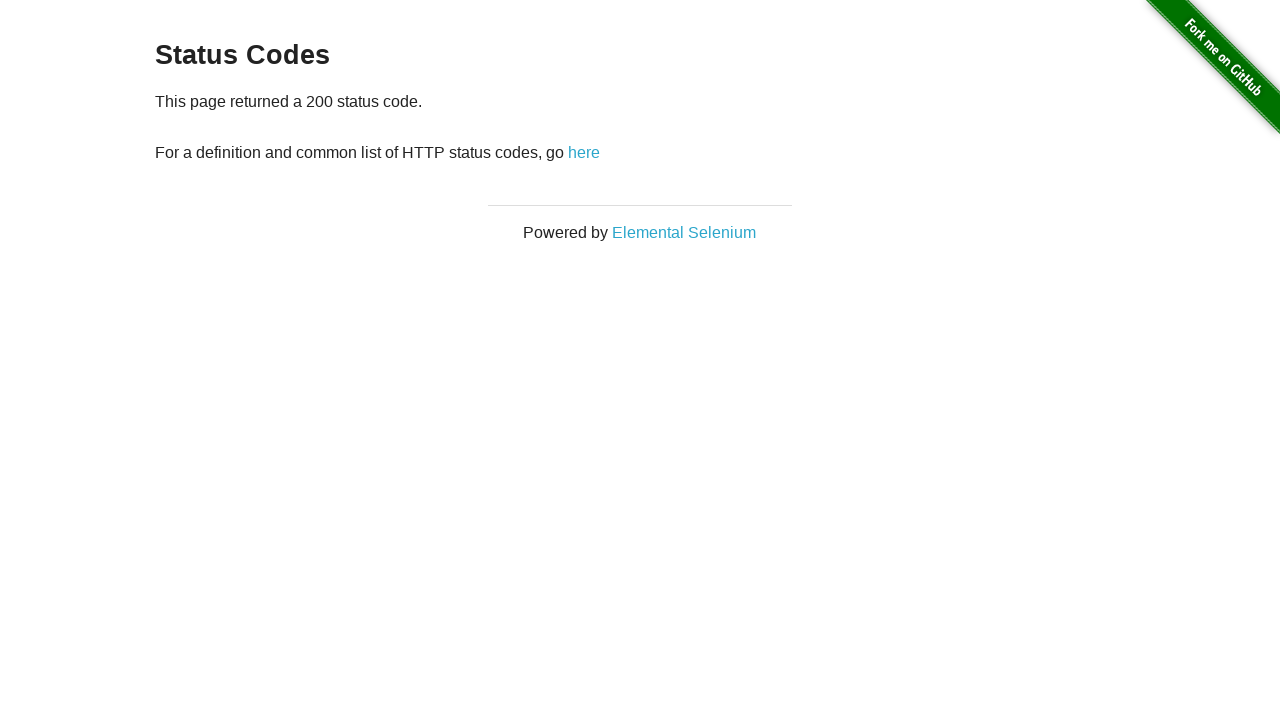

Status code 200 page loaded with message element
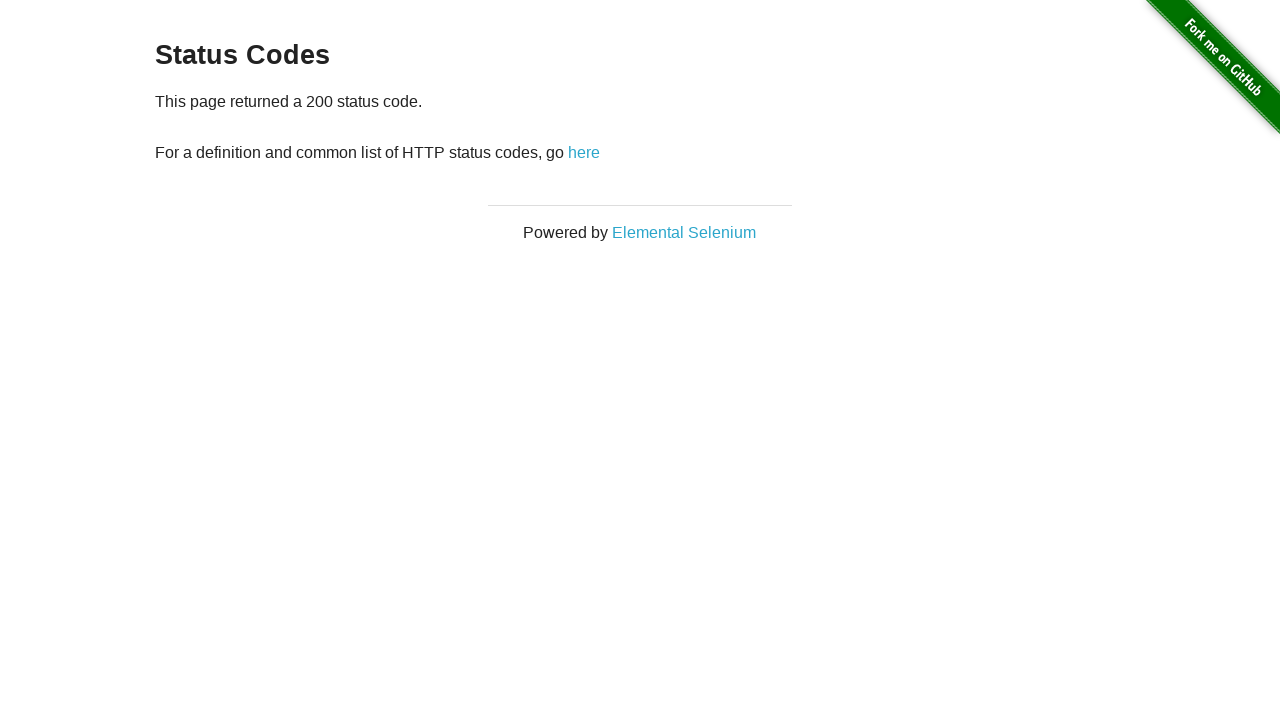

Retrieved message text for status code 200: '
    This page returned a 200 status code.
    
    For a definition and common list of HTTP status codes, go here
  '
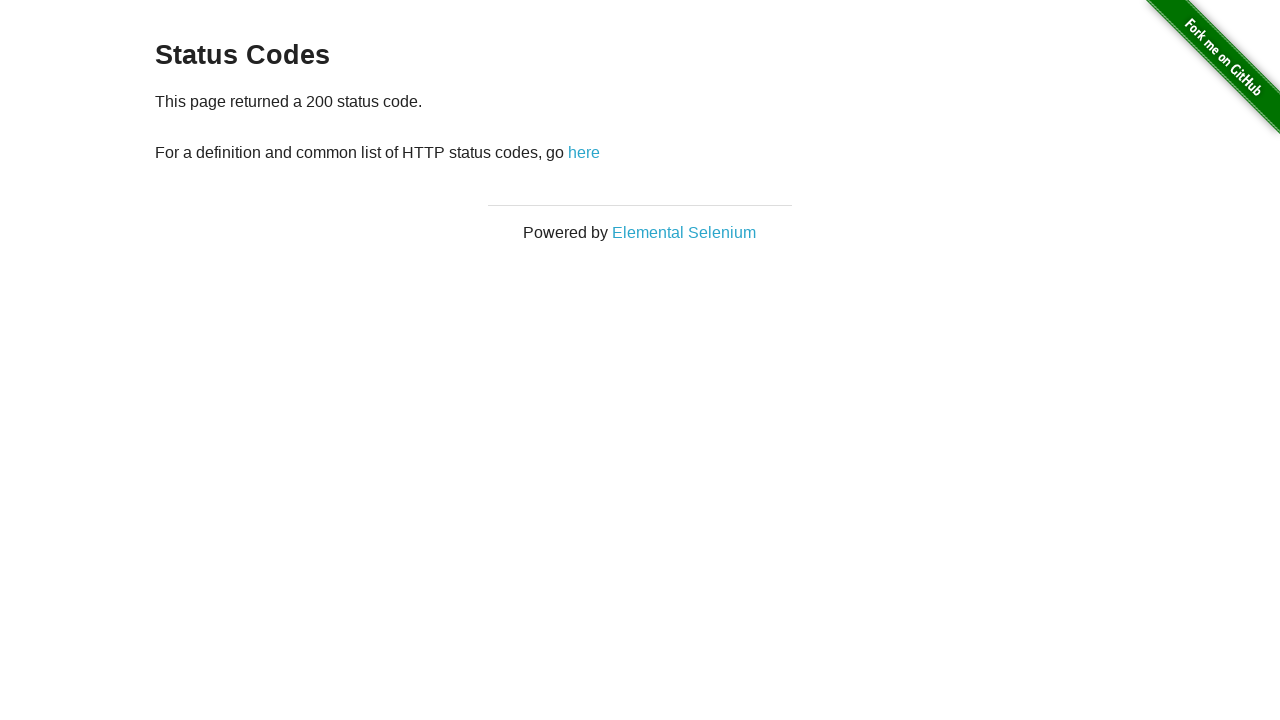

Verified status code 200 shows correct message: 'This page returned a 200 status code'
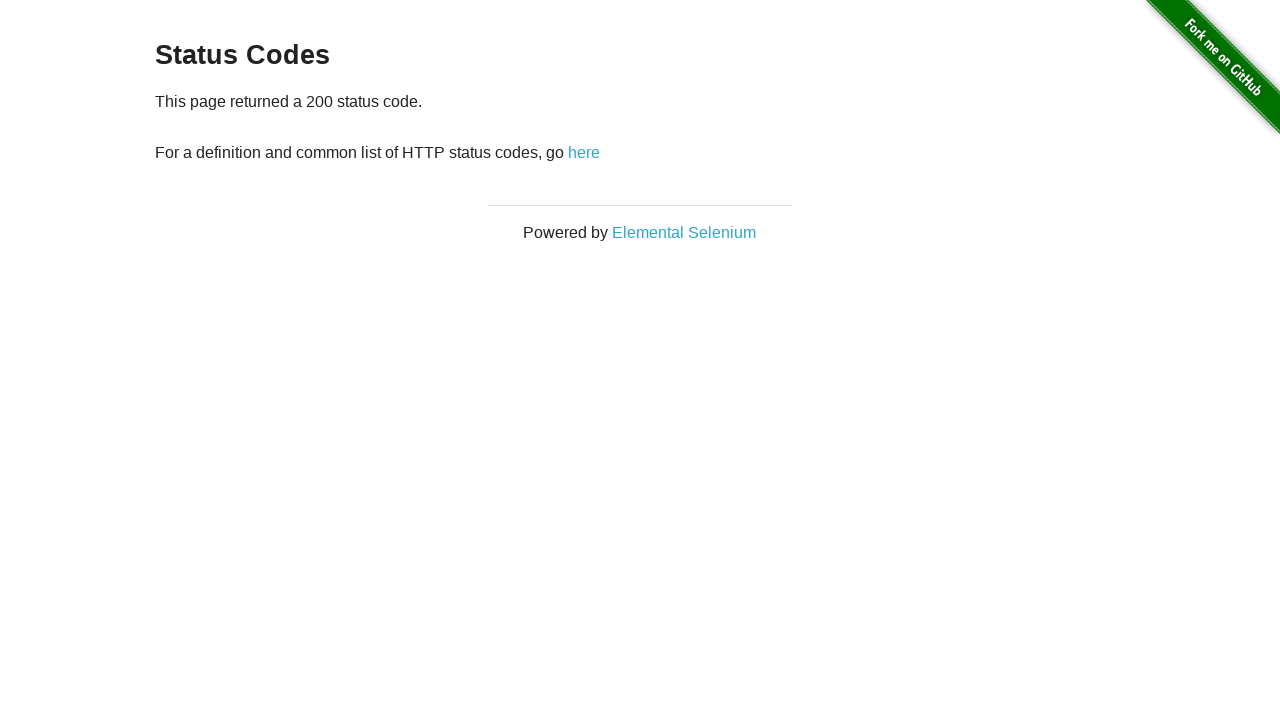

Navigated back to status codes page for next iteration
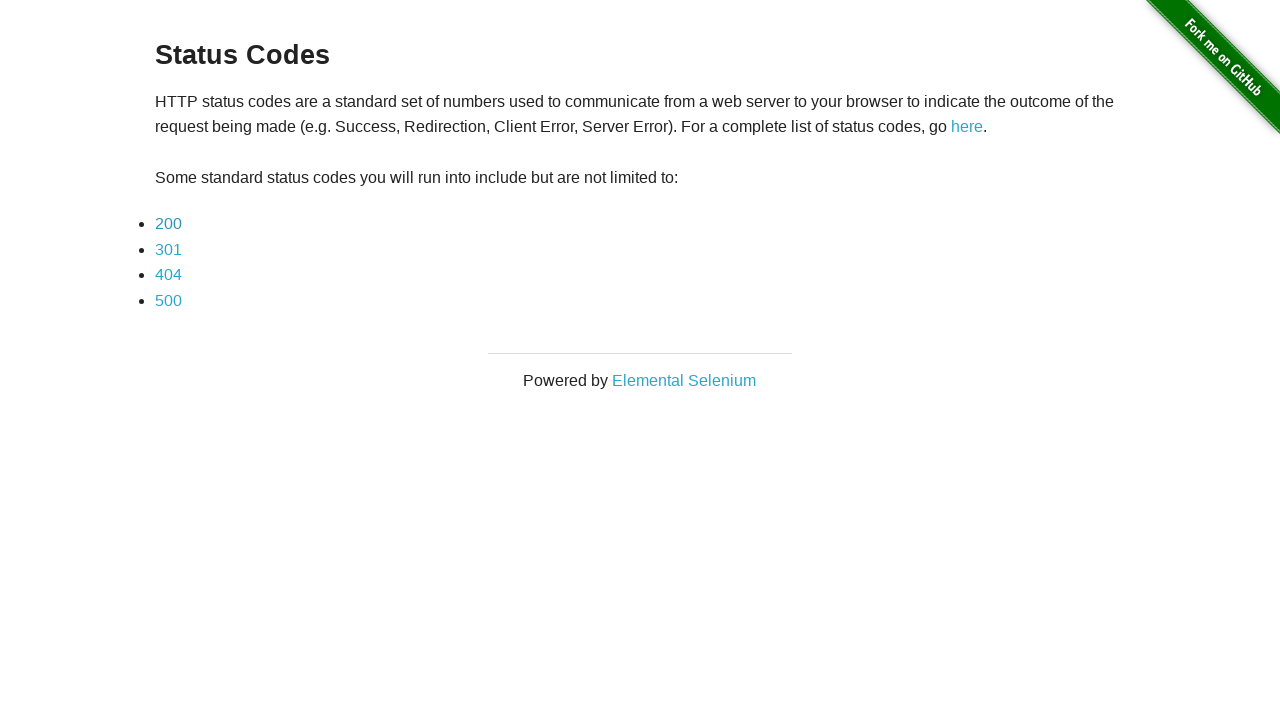

Clicked on status code 301 link at (168, 249) on //*[text()='301']
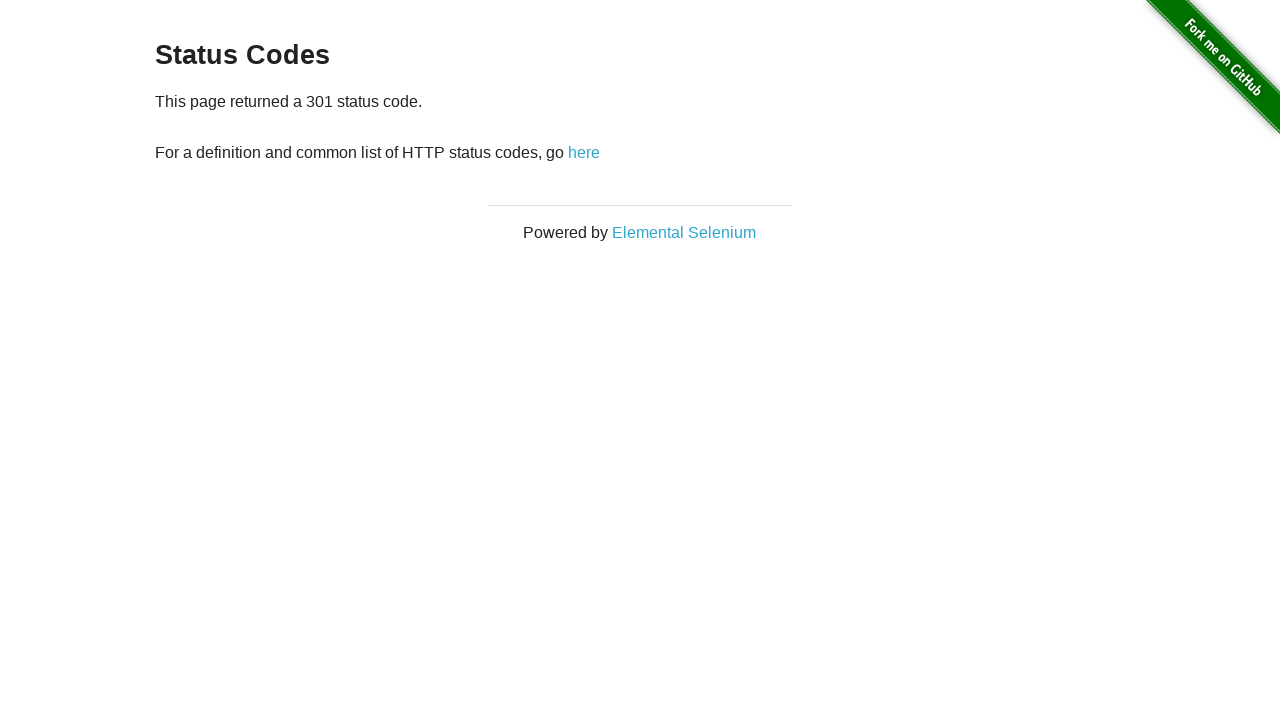

Status code 301 page loaded with message element
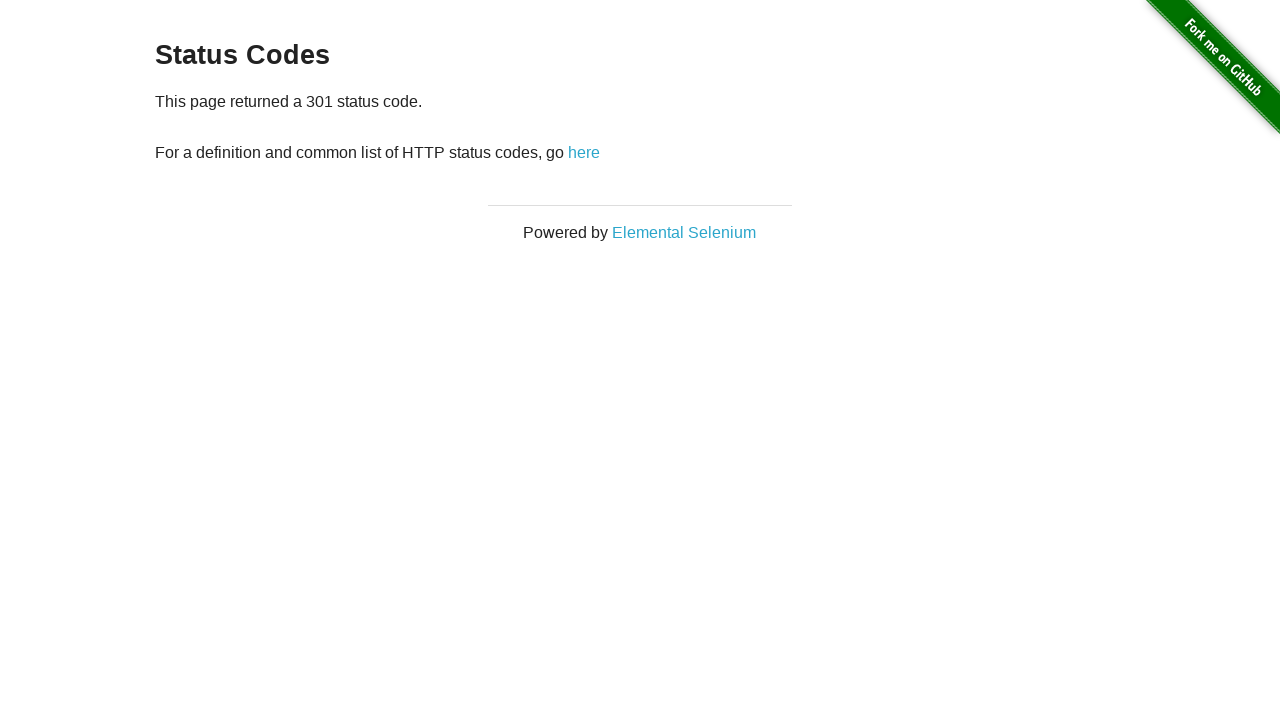

Retrieved message text for status code 301: '
    This page returned a 301 status code.
    
    For a definition and common list of HTTP status codes, go here
  '
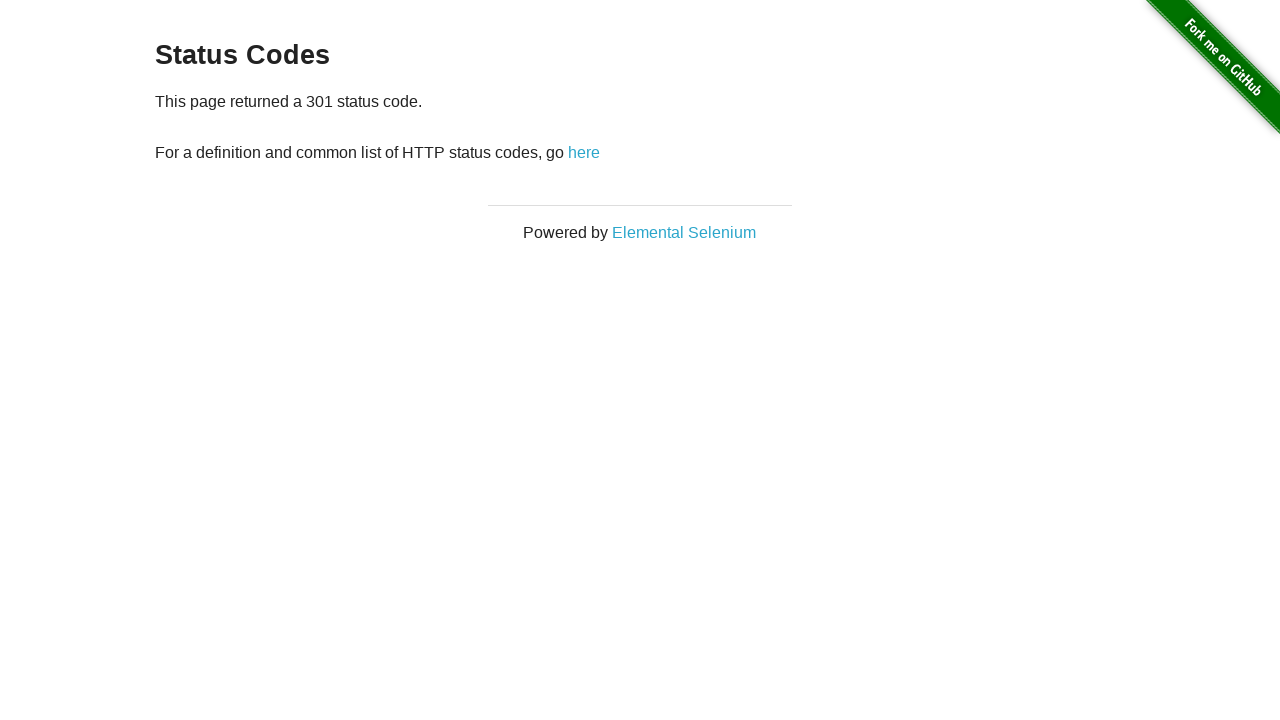

Verified status code 301 shows correct message: 'This page returned a 301 status code'
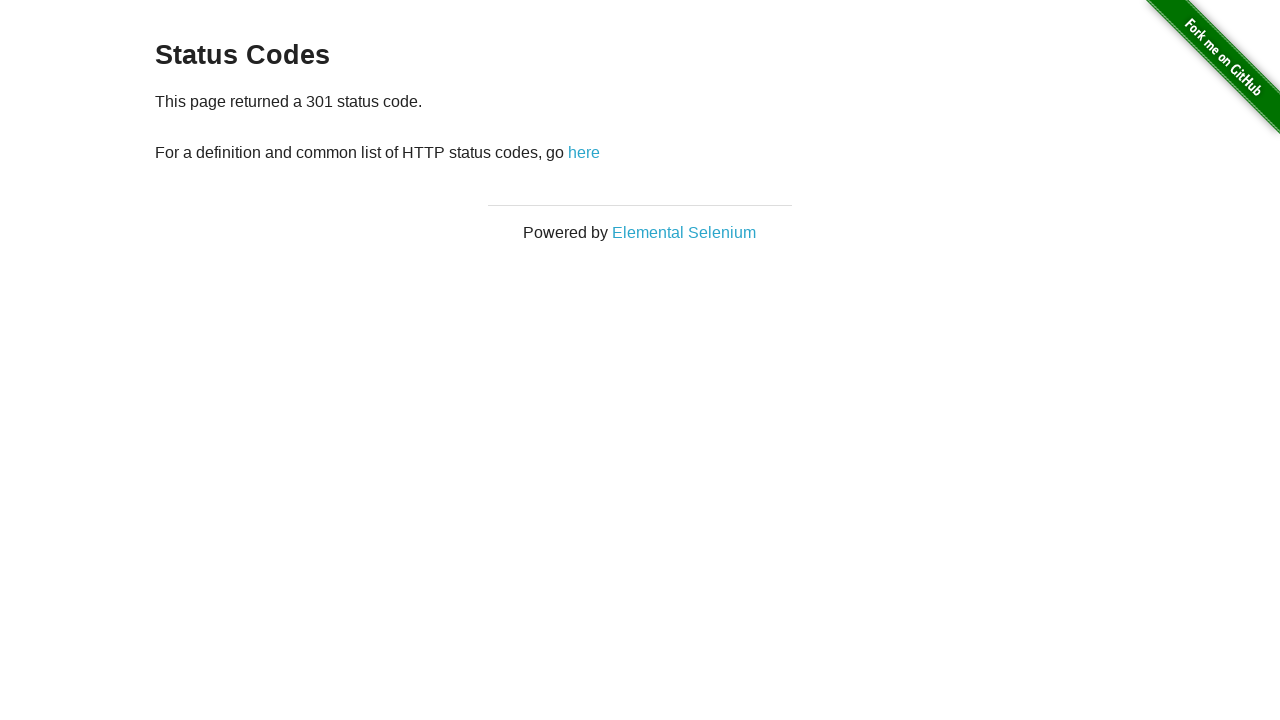

Navigated back to status codes page for next iteration
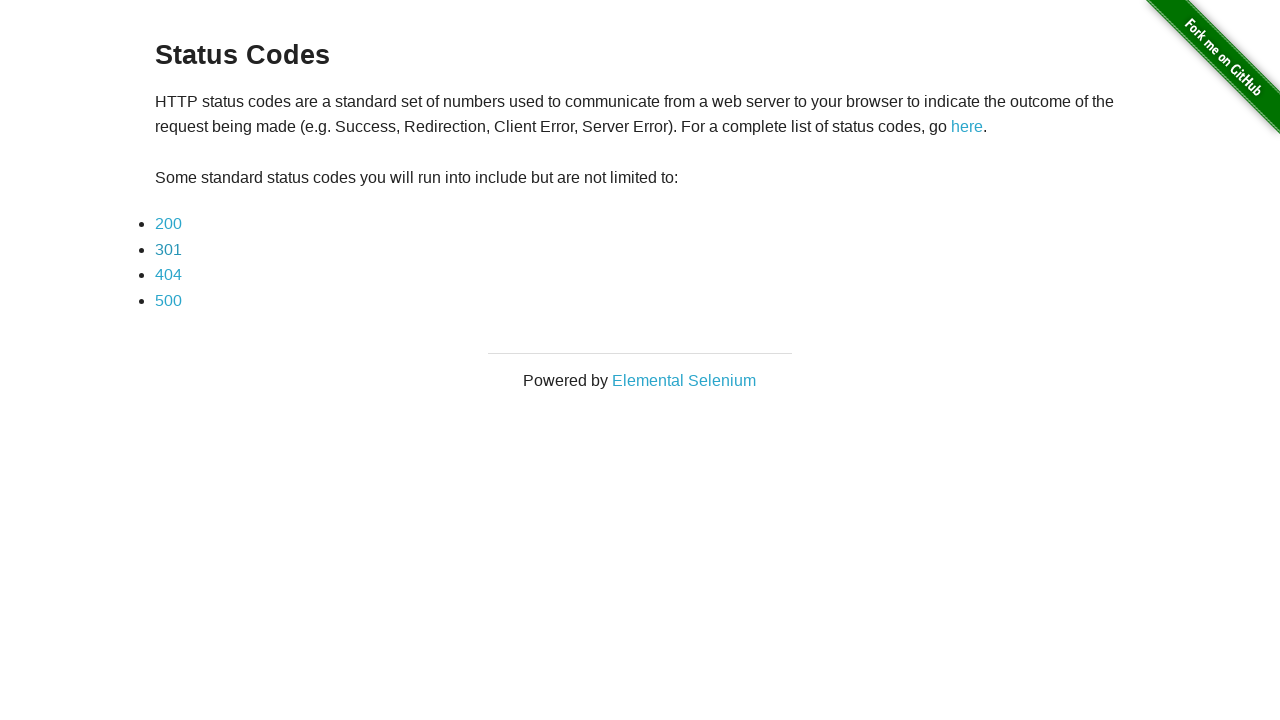

Clicked on status code 404 link at (168, 275) on //*[text()='404']
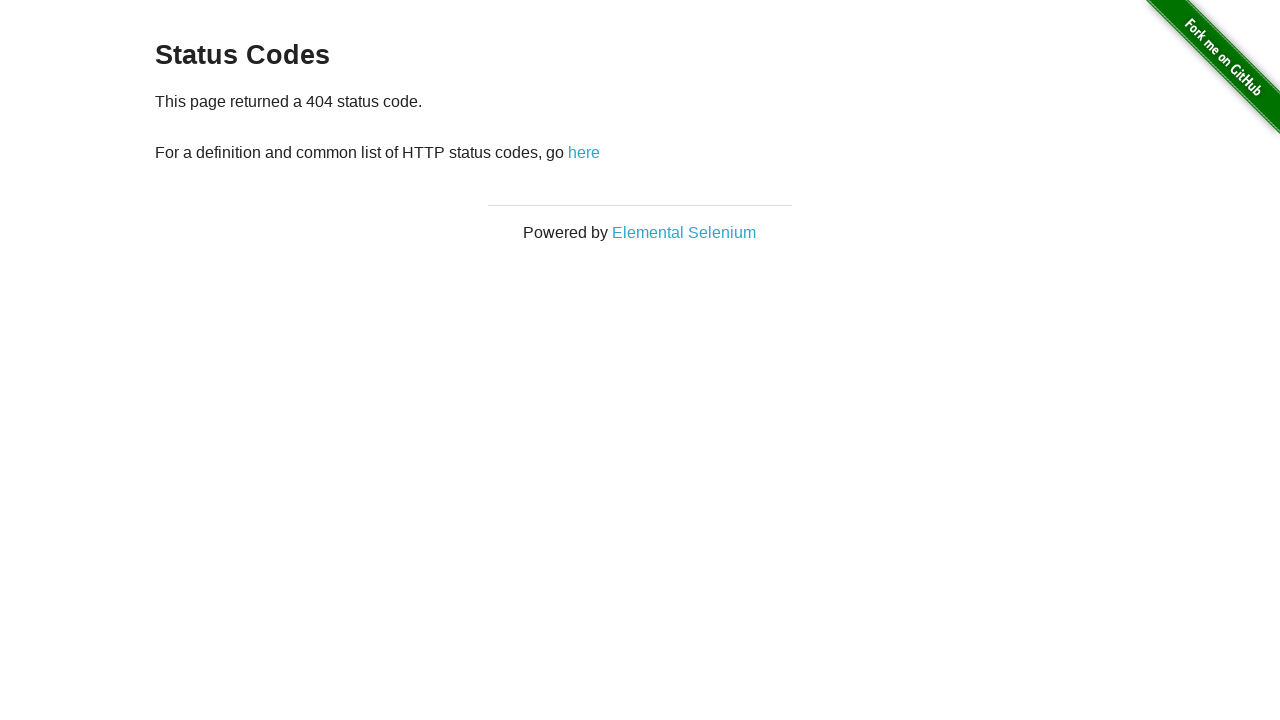

Status code 404 page loaded with message element
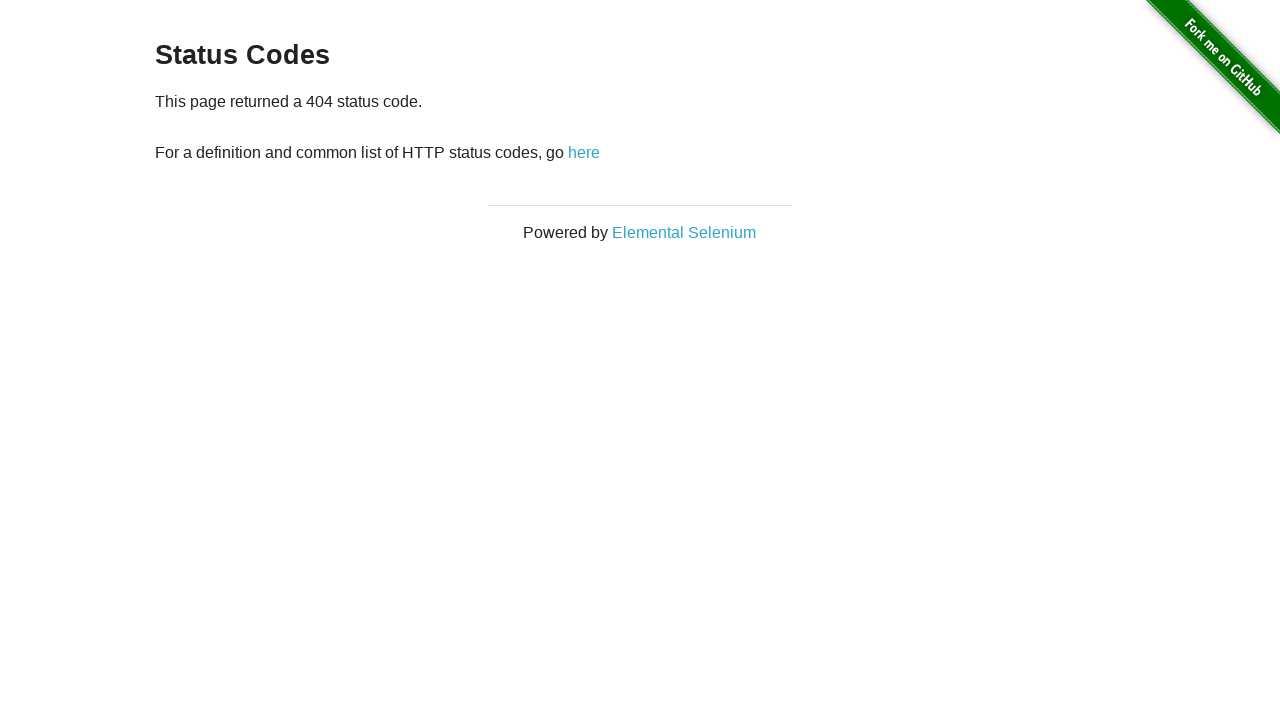

Retrieved message text for status code 404: '
    This page returned a 404 status code.
    
    For a definition and common list of HTTP status codes, go here
  '
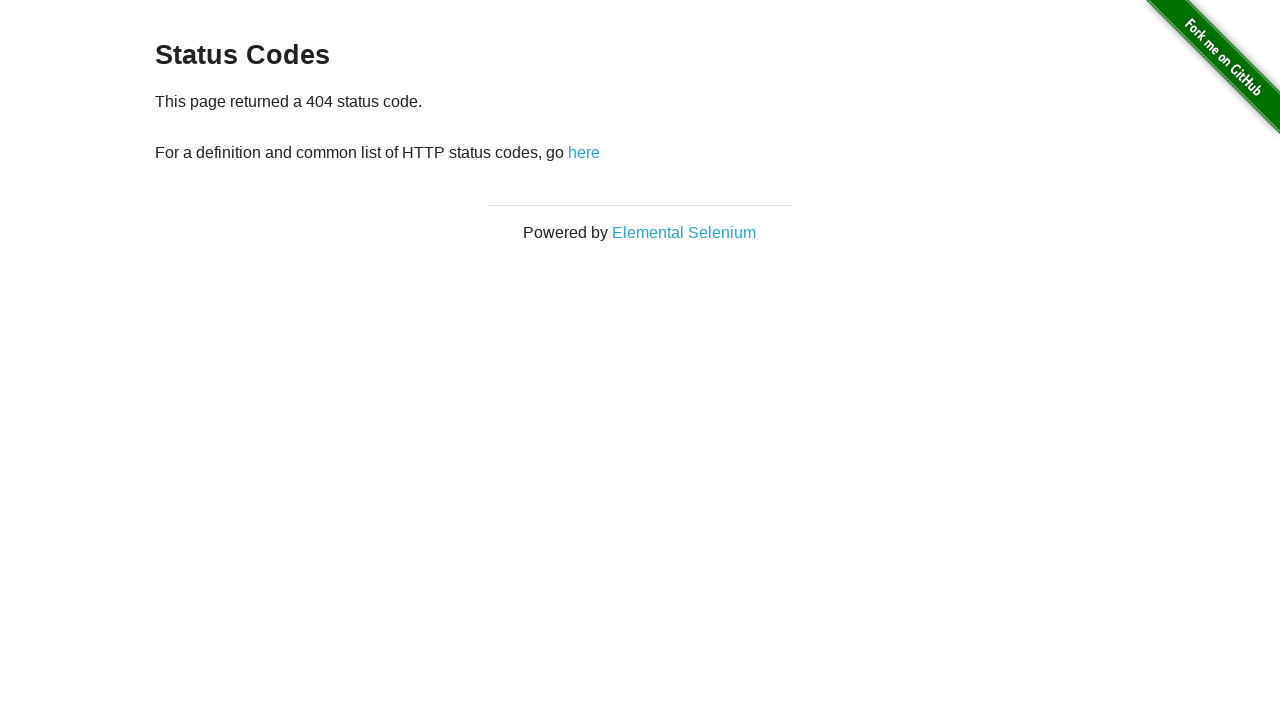

Verified status code 404 shows correct message: 'This page returned a 404 status code'
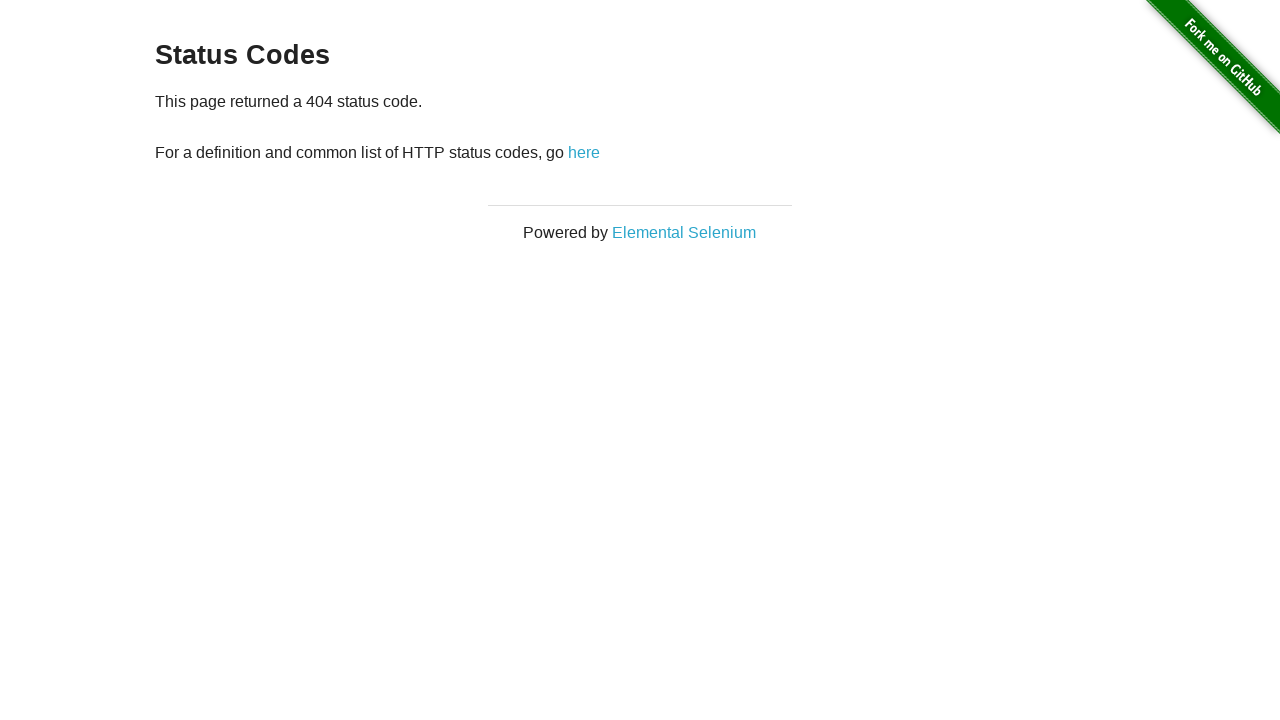

Navigated back to status codes page for next iteration
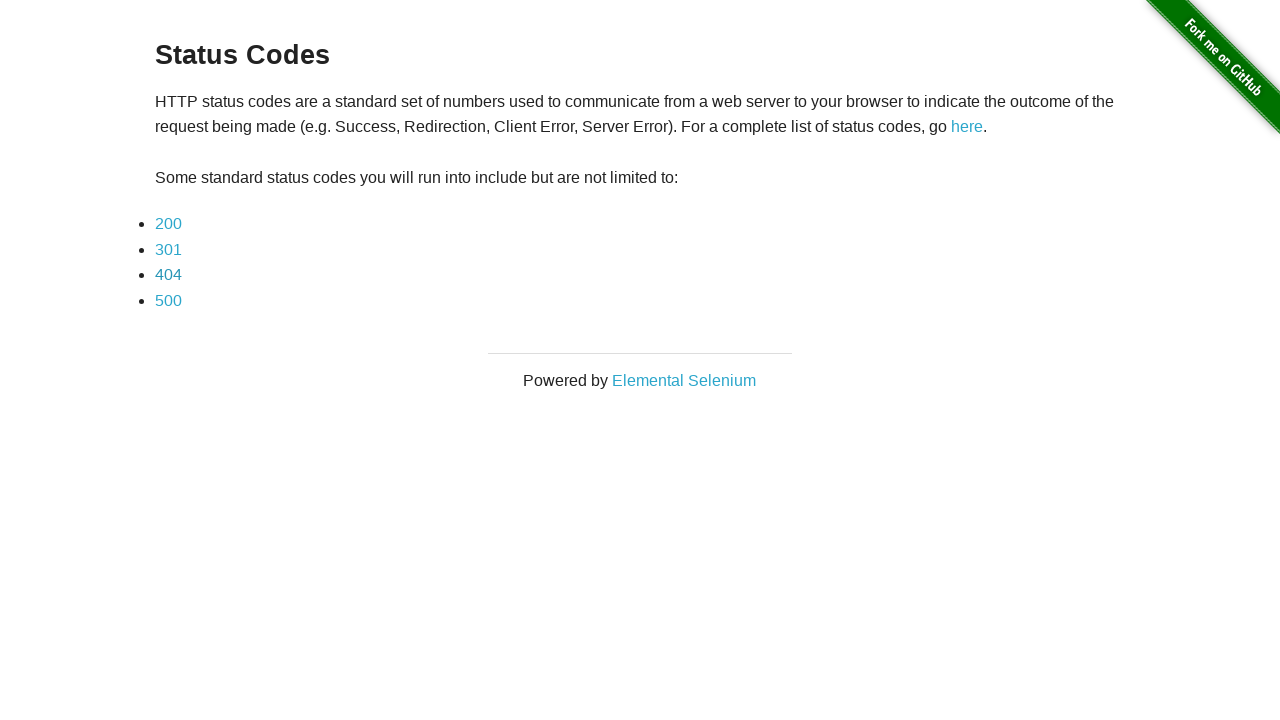

Clicked on status code 500 link at (168, 300) on //*[text()='500']
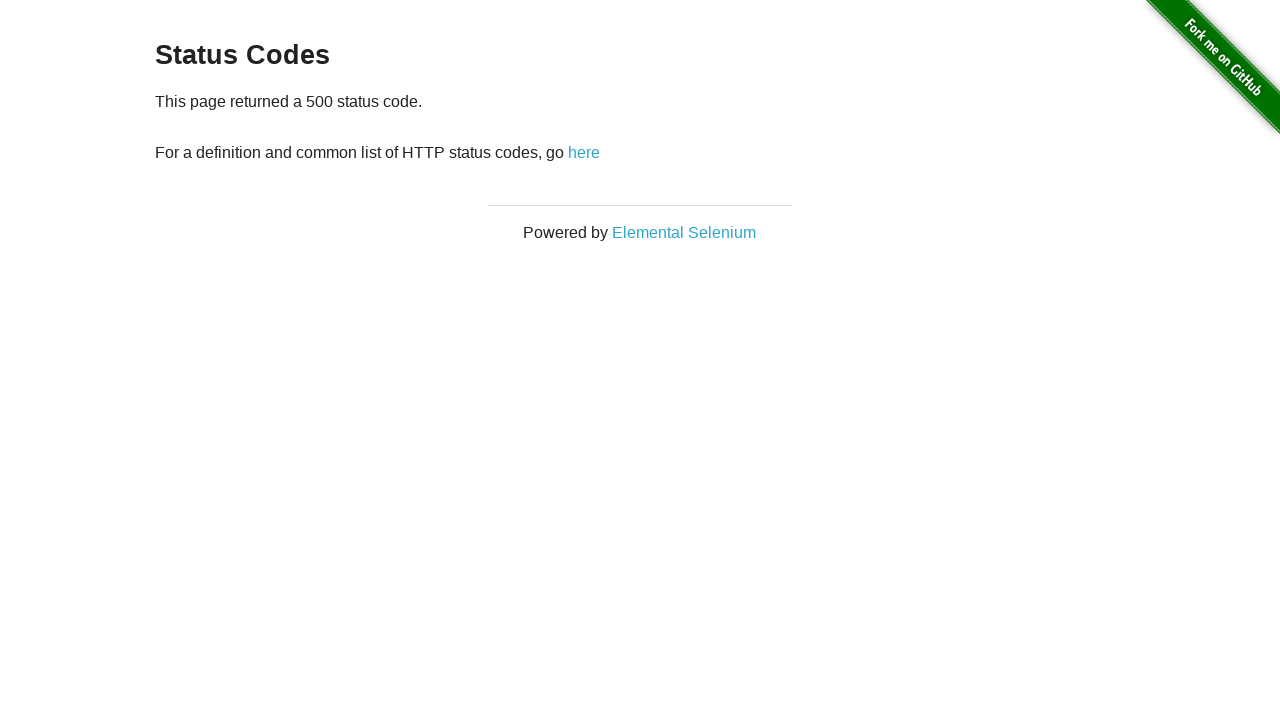

Status code 500 page loaded with message element
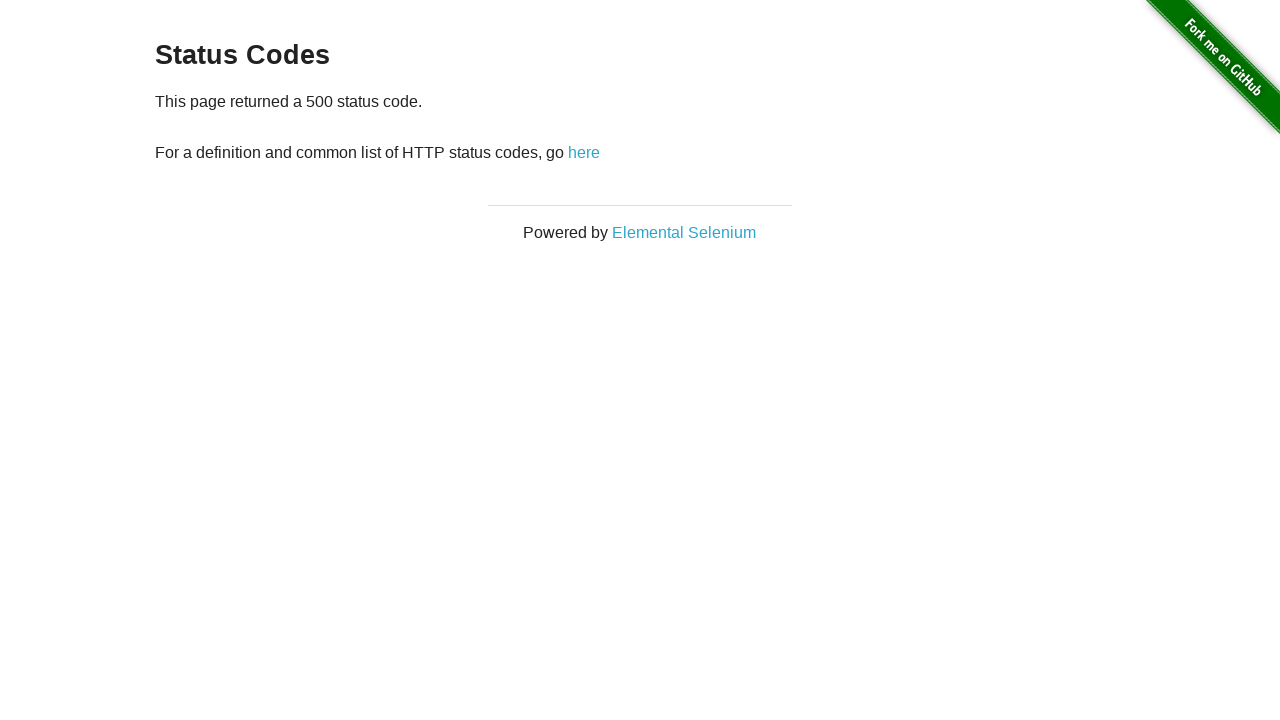

Retrieved message text for status code 500: '
    This page returned a 500 status code.
    
    For a definition and common list of HTTP status codes, go here
  '
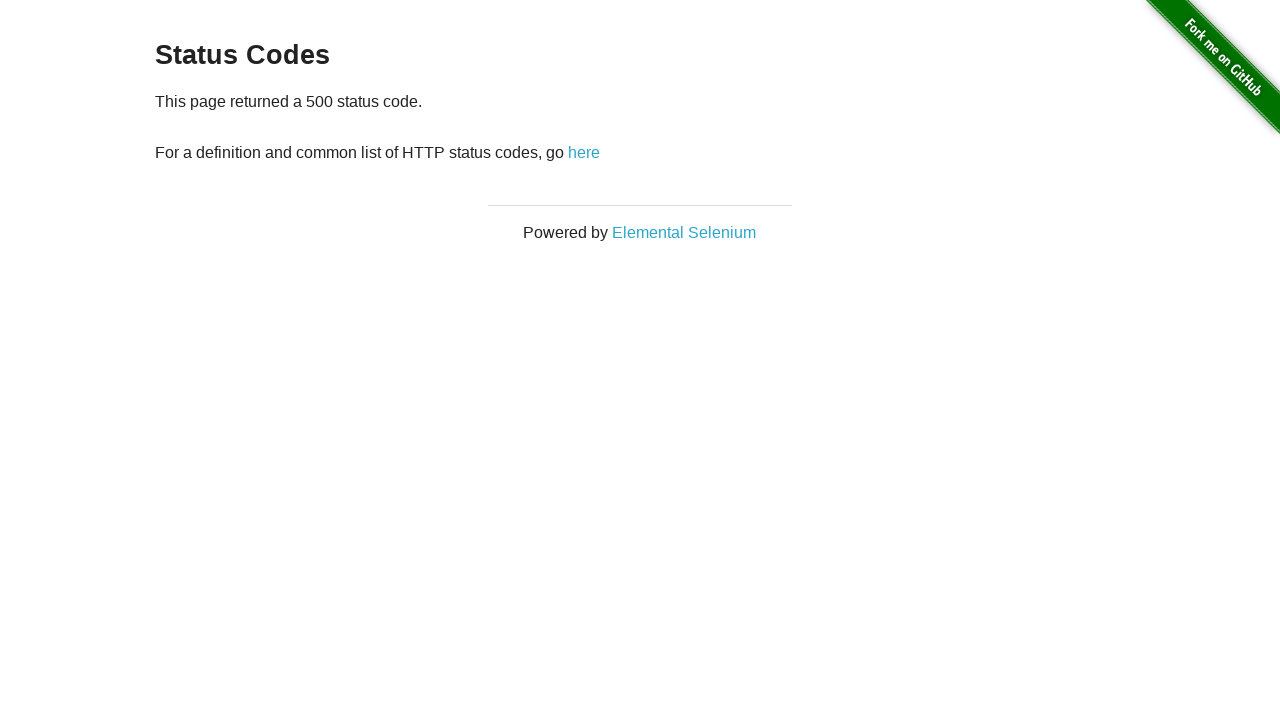

Verified status code 500 shows correct message: 'This page returned a 500 status code'
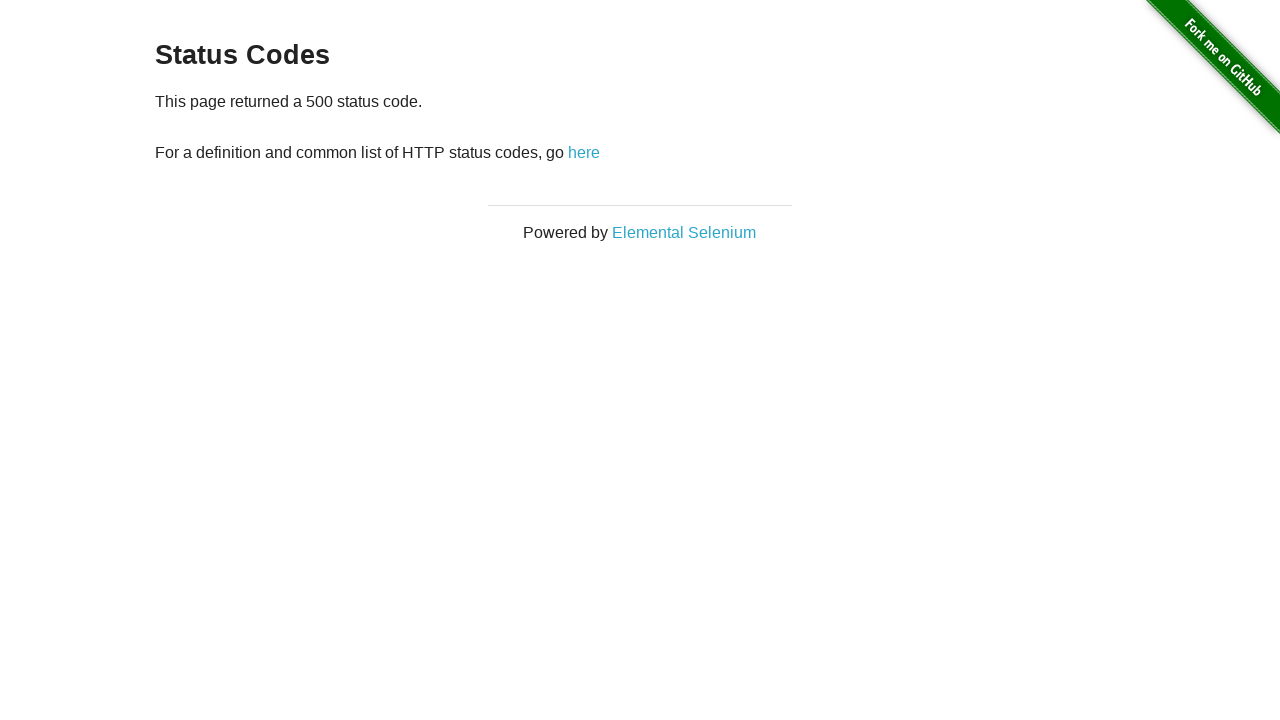

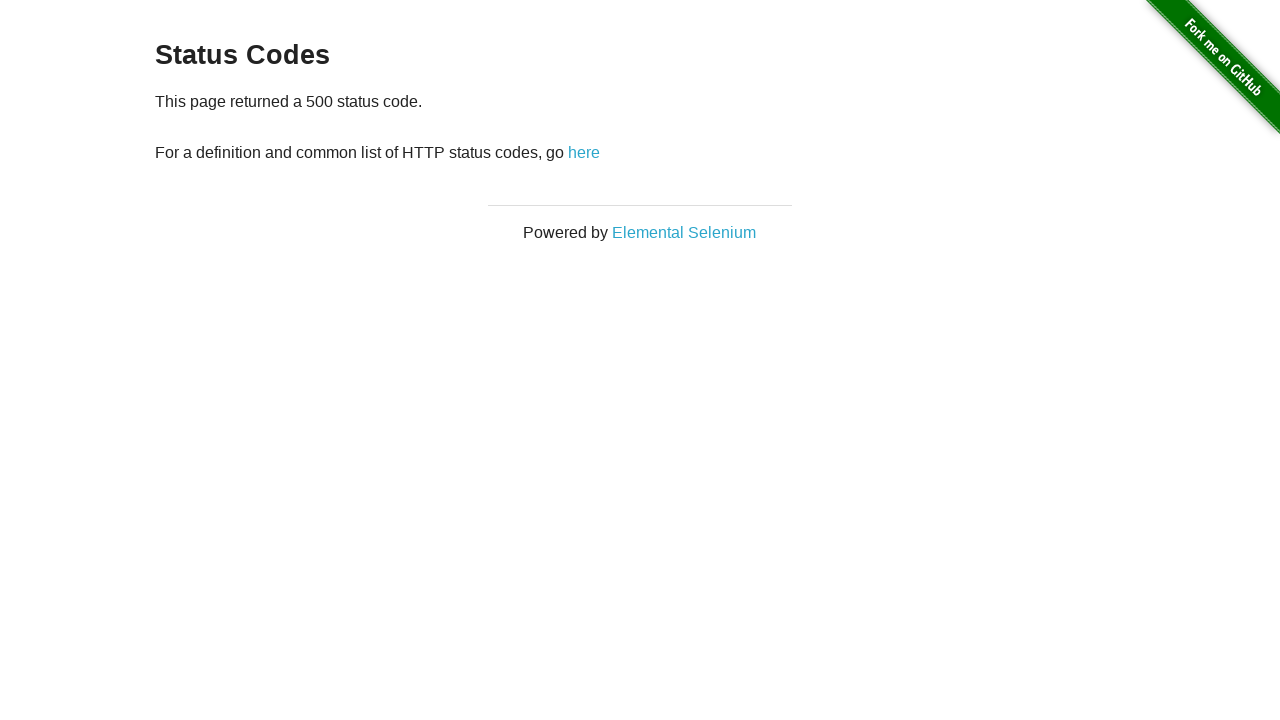